Tests browser window handling by clicking a button that opens a new window, then switching between the parent and child windows to verify both are accessible.

Starting URL: https://demoqa.com/browser-windows

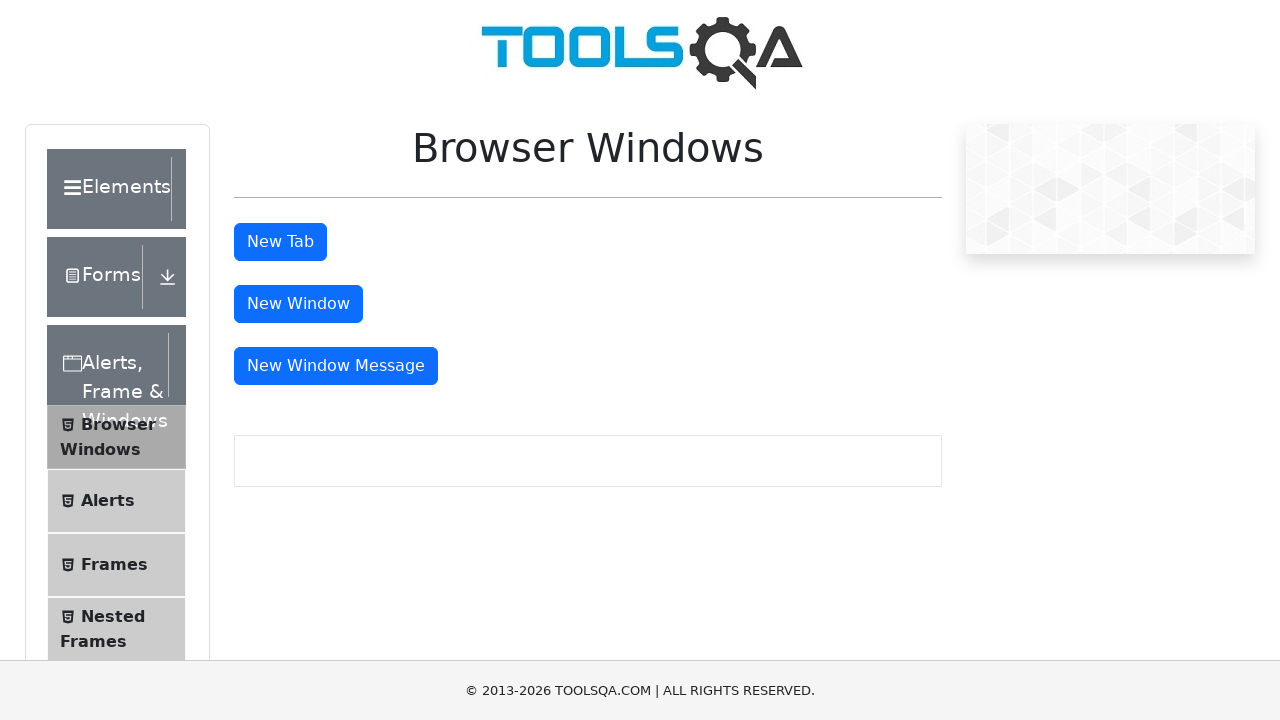

Waited for 'New Window' button to load
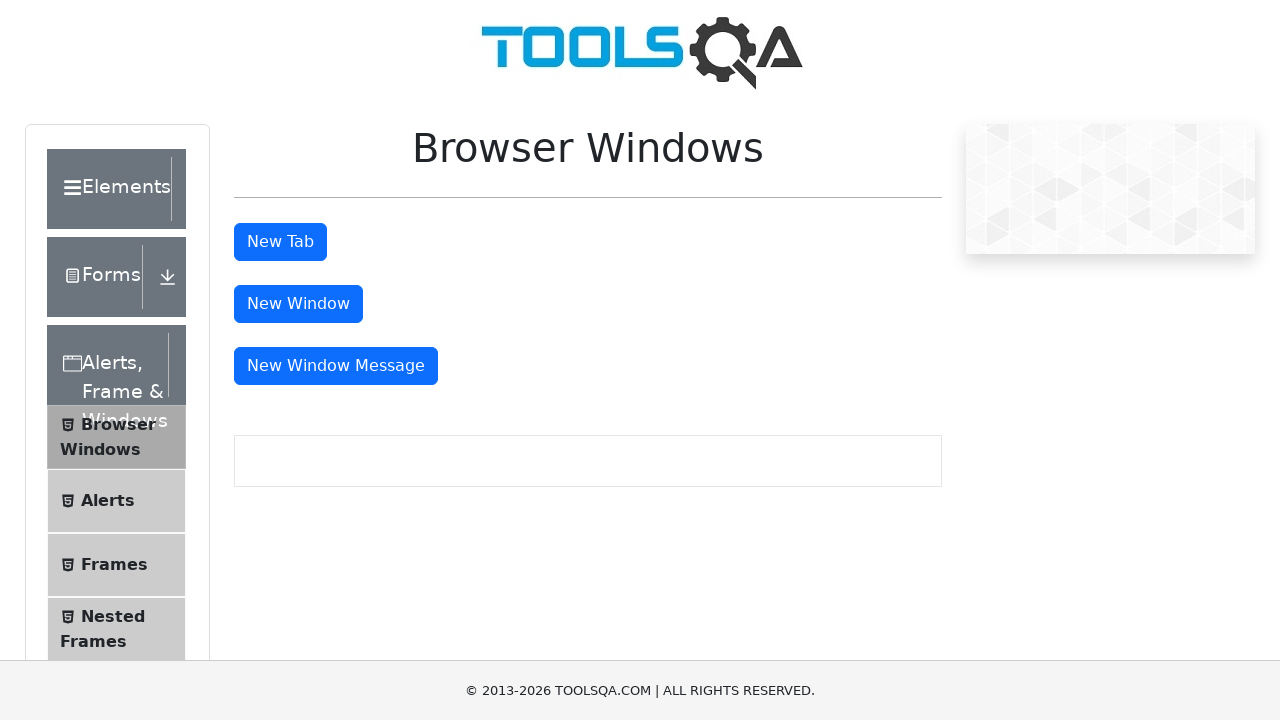

Clicked 'New Window' button to open child window at (298, 304) on #windowButton
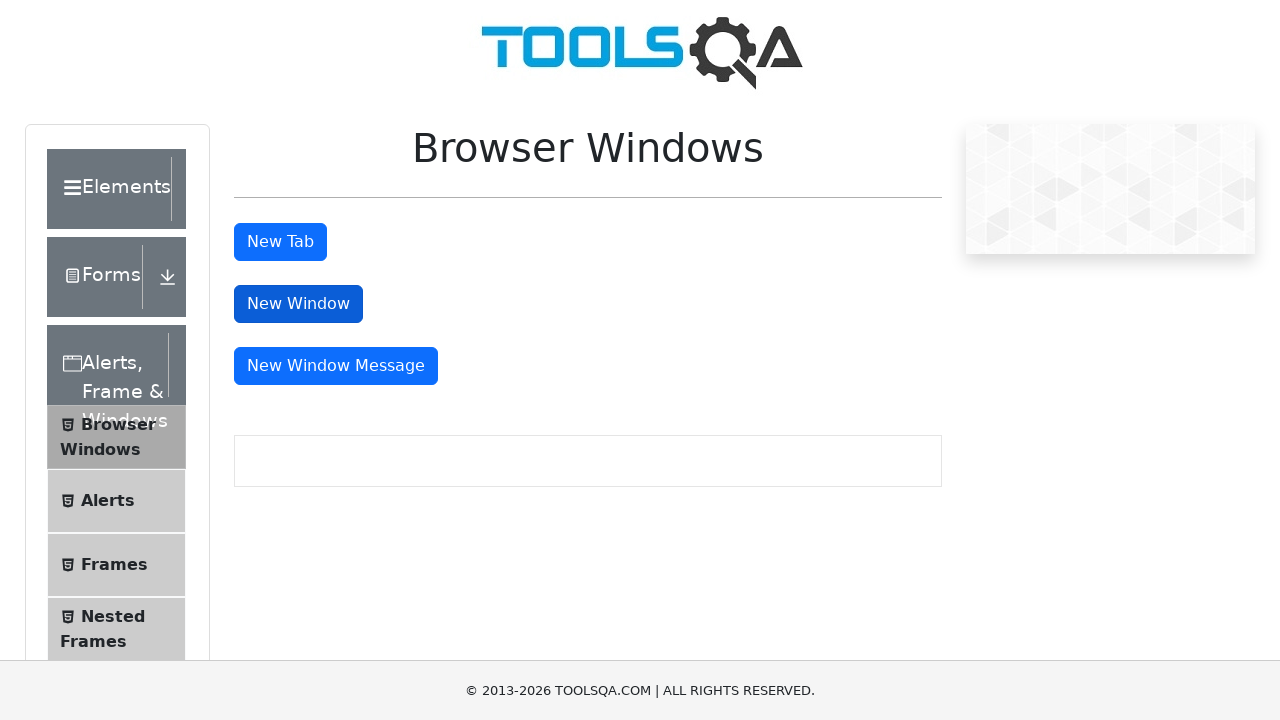

Obtained reference to newly opened child window
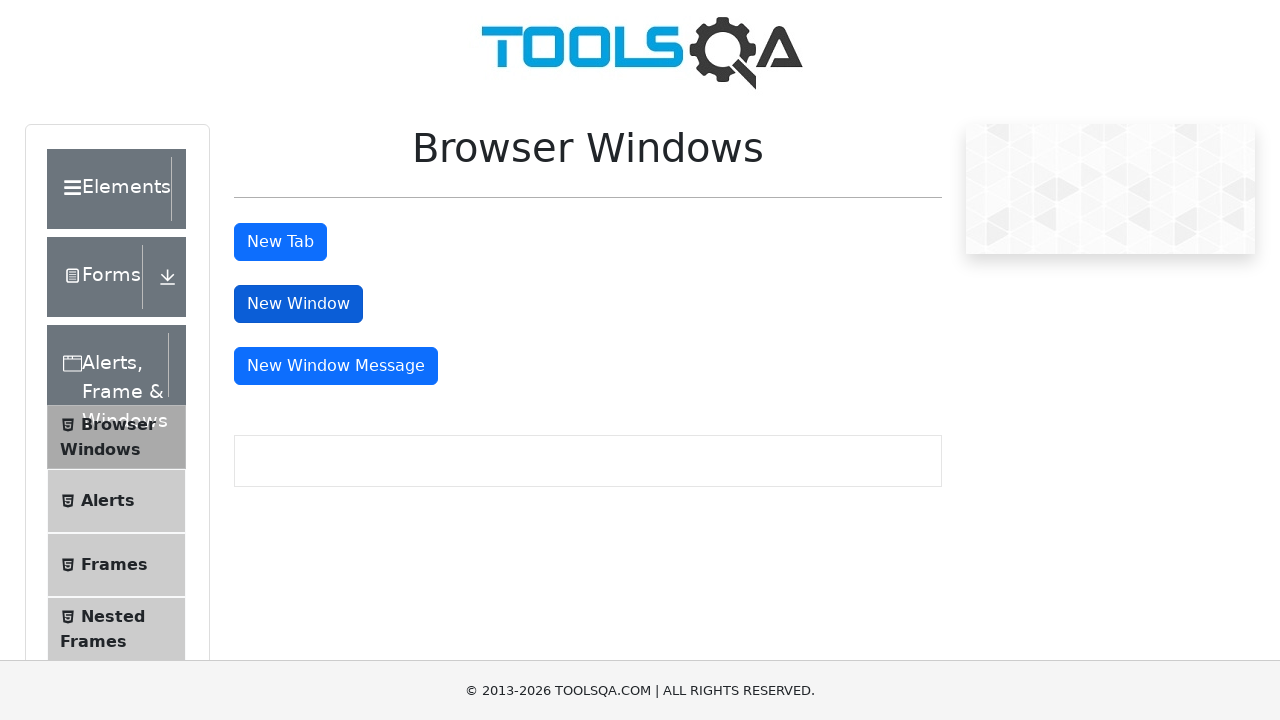

Child window finished loading
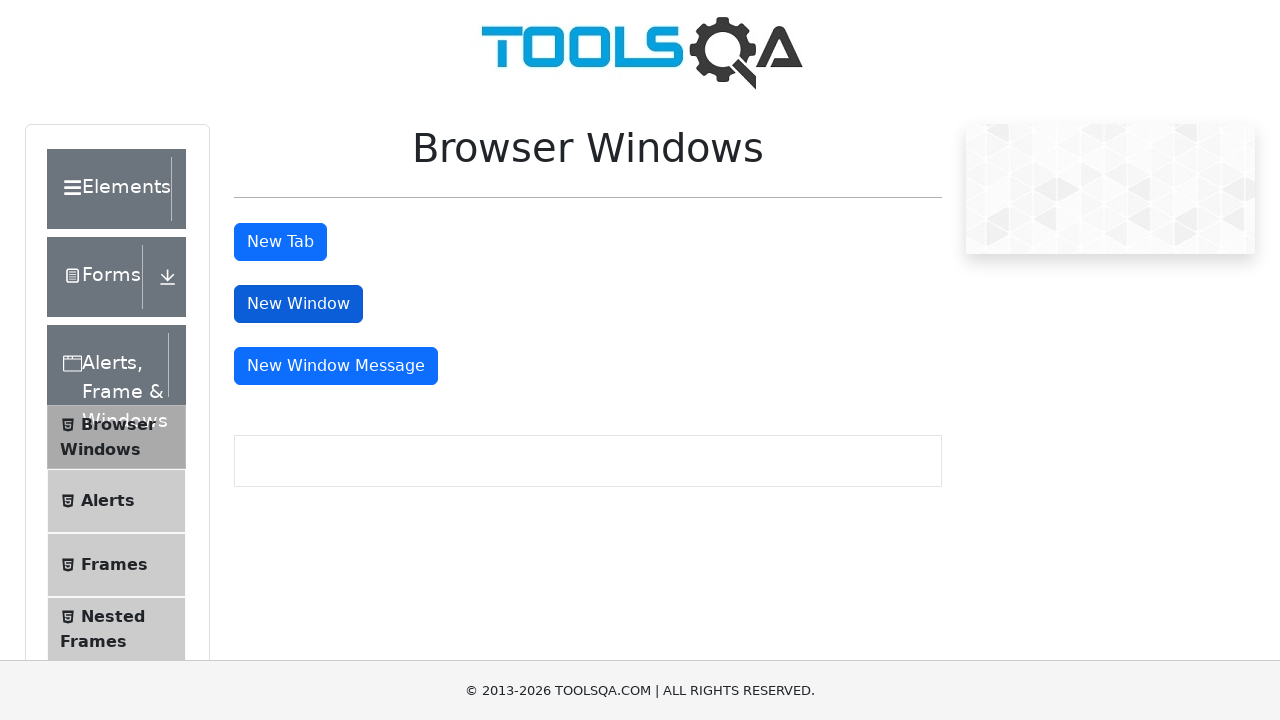

Retrieved parent window title: 'demosite'
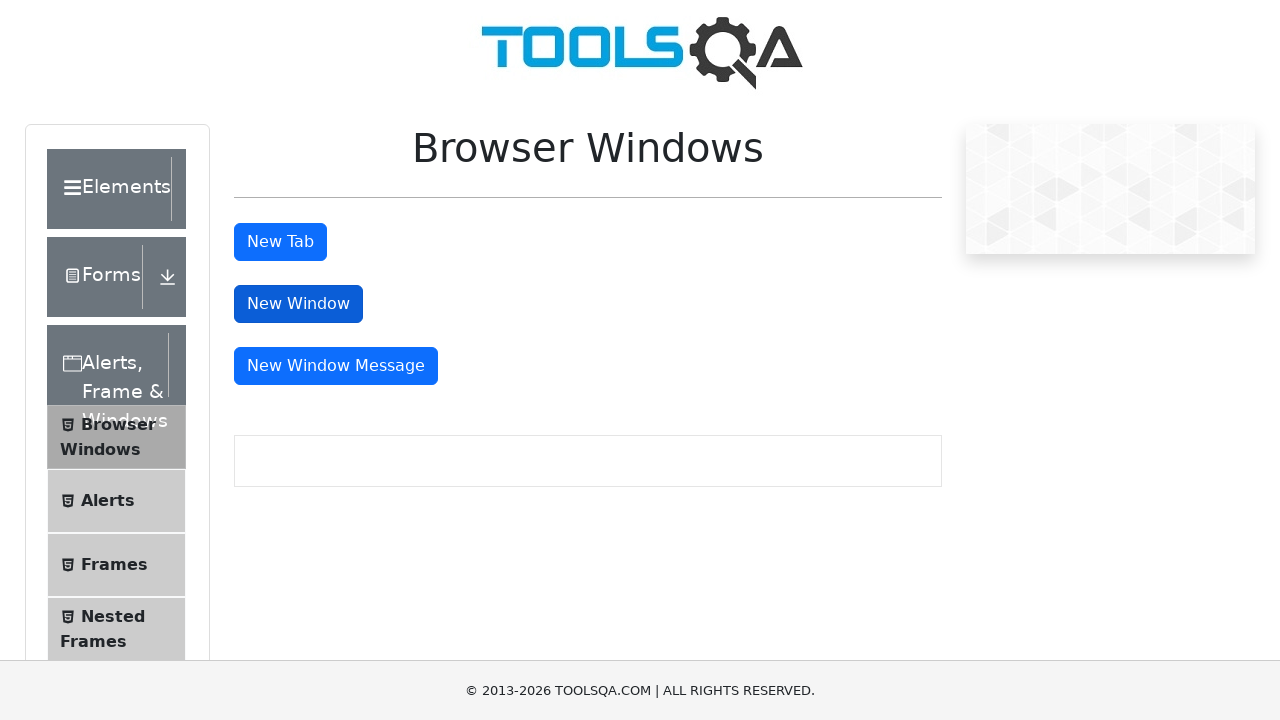

Retrieved child window title: ''
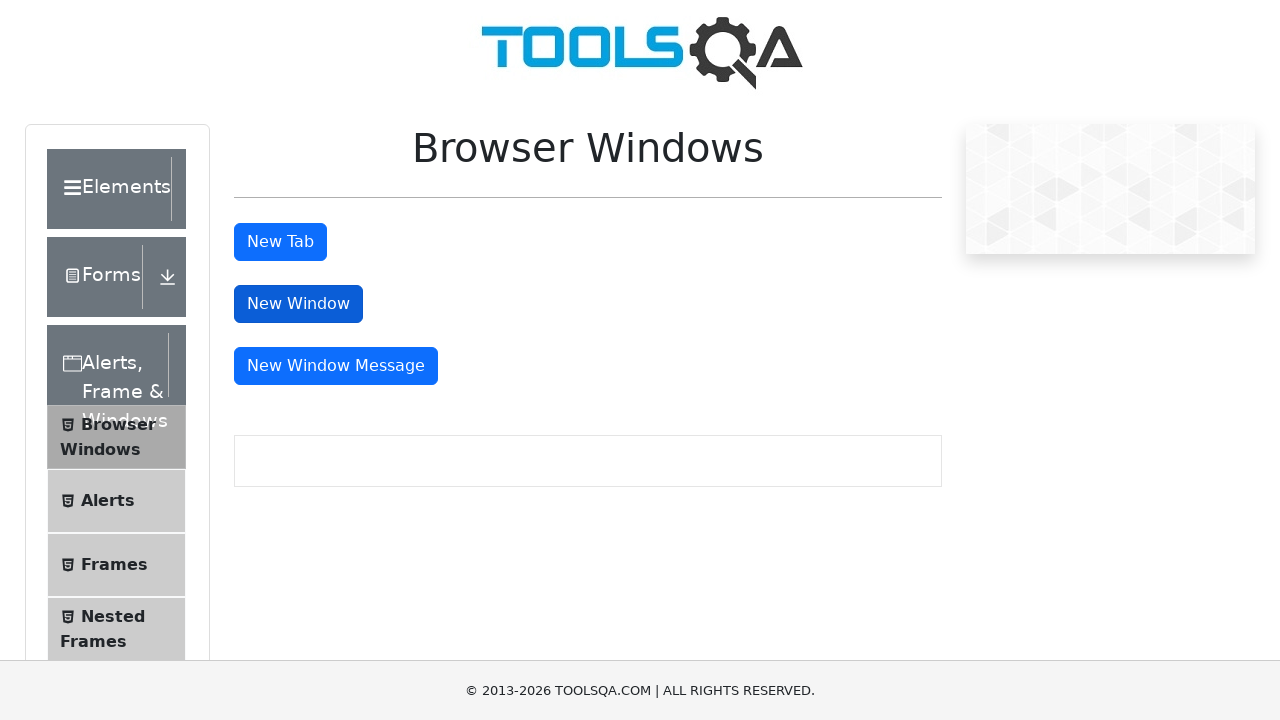

Verified sample heading element exists in child window
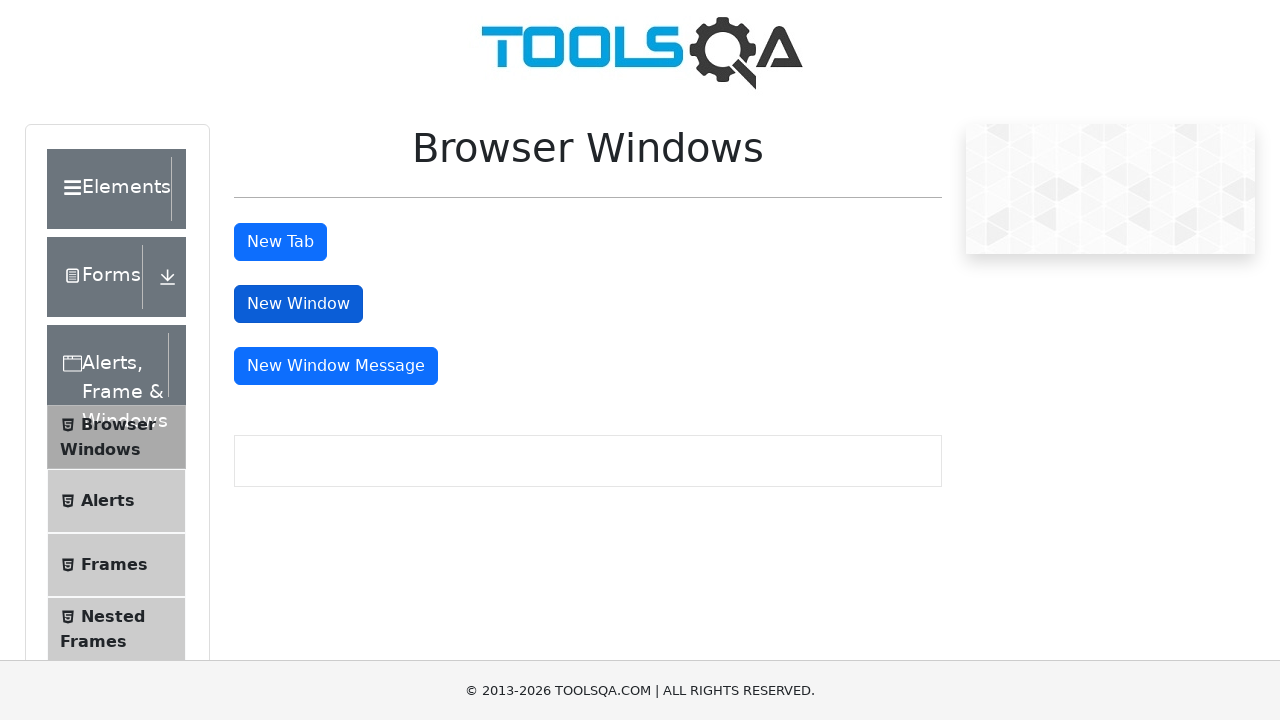

Closed the child window
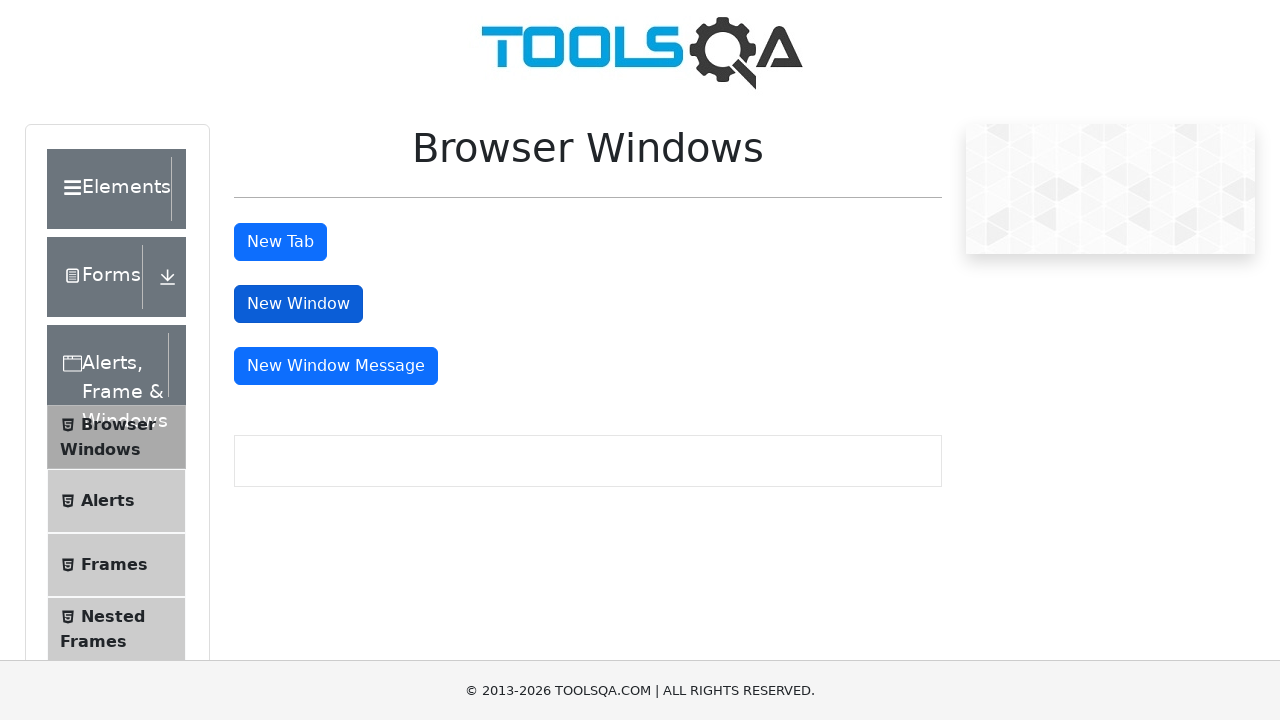

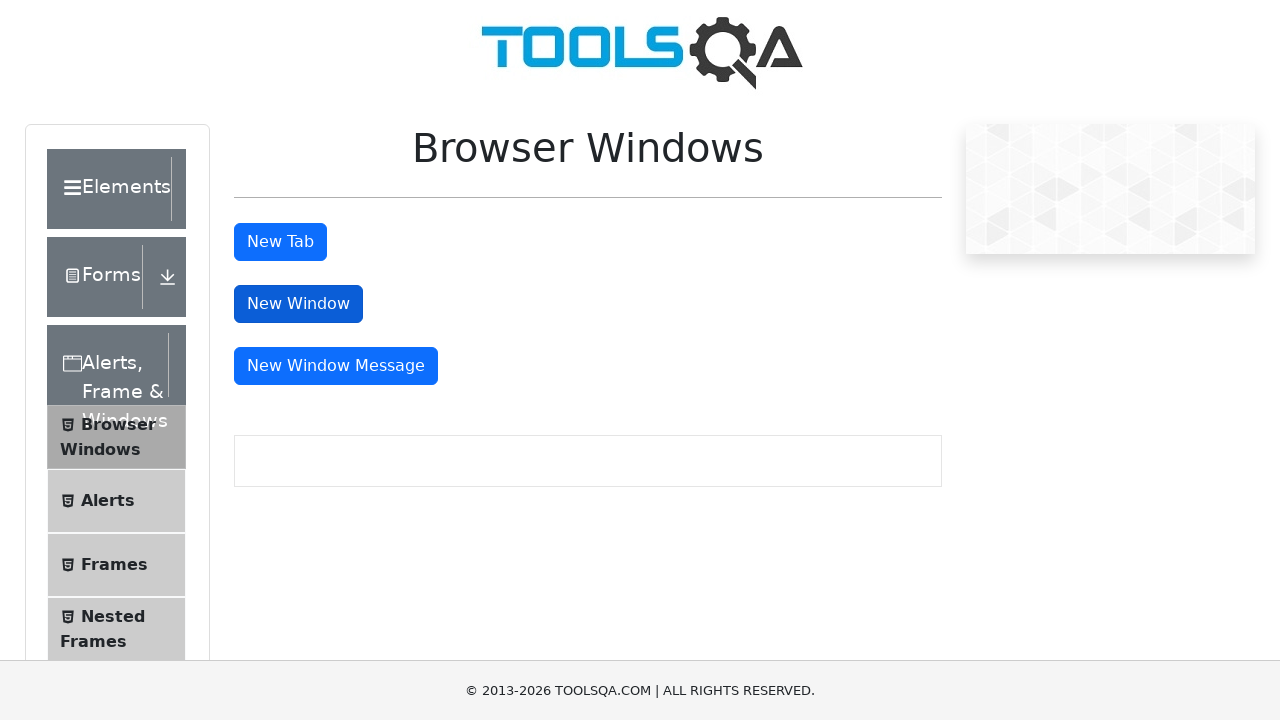